Verifies that the page title element displays the correct text for the case converter

Starting URL: https://www.artlebedev.ru/case/

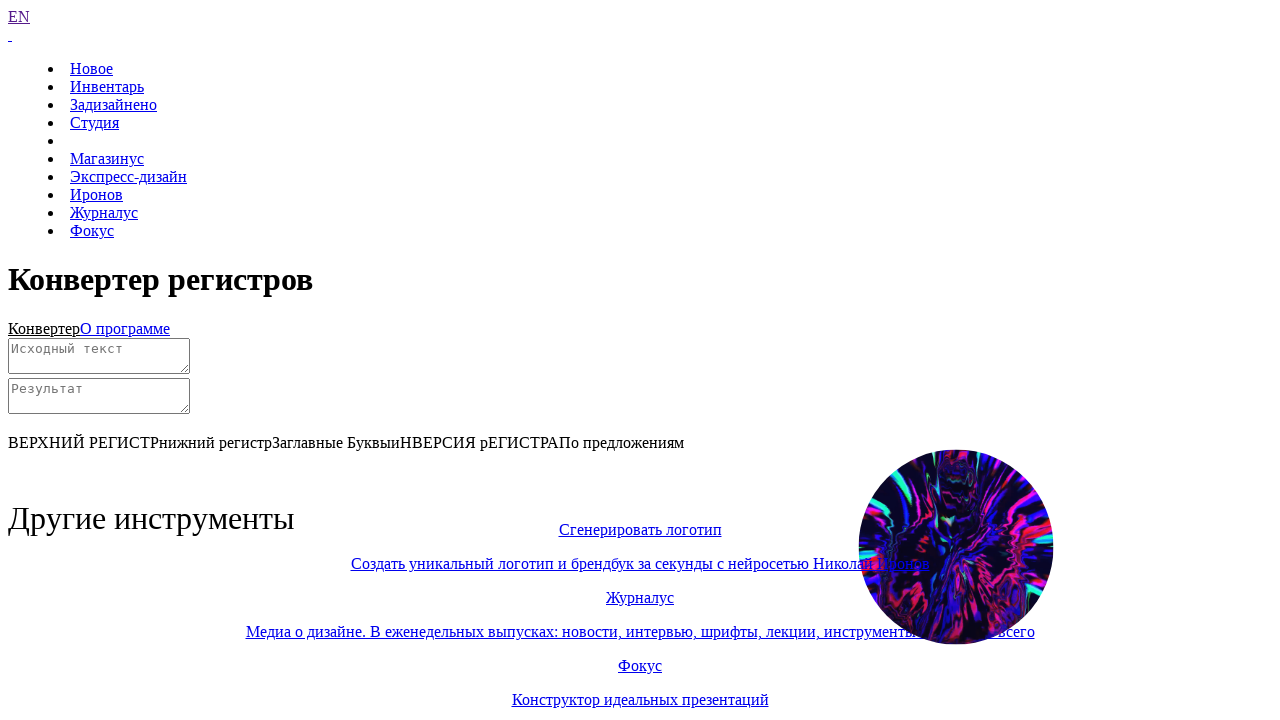

Scrolled down to view the converter
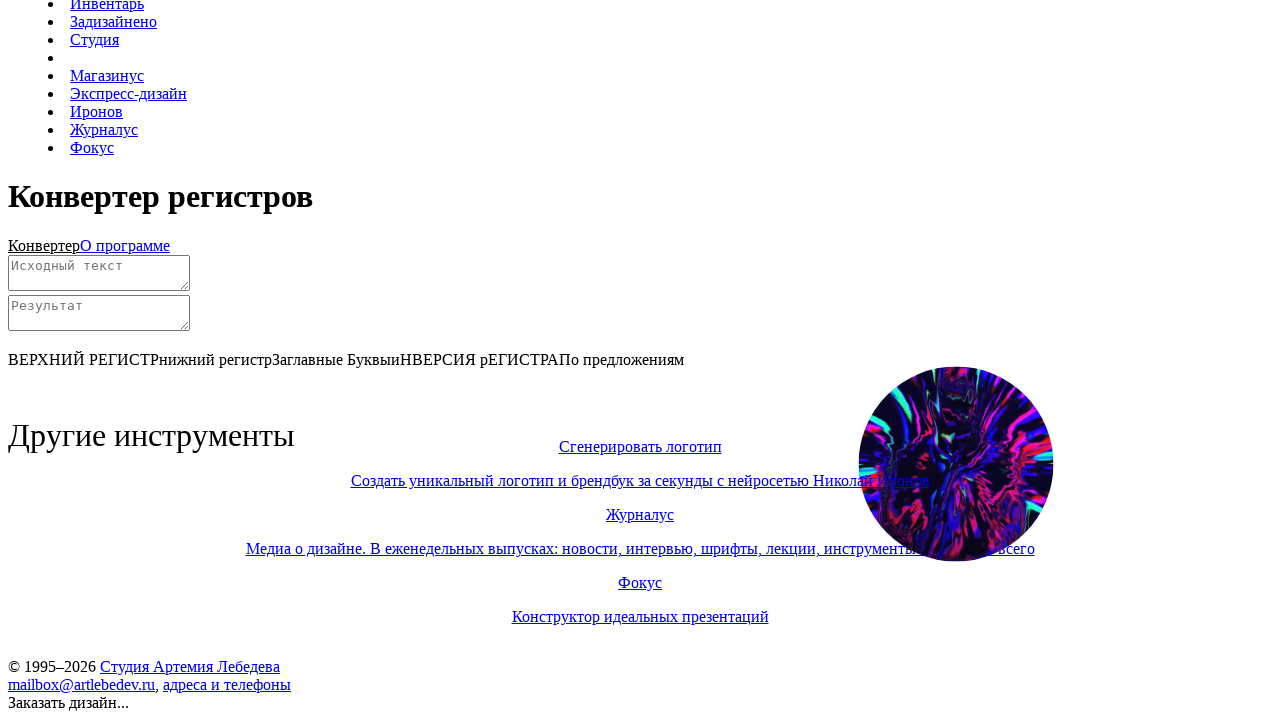

Title element loaded and is present on the page
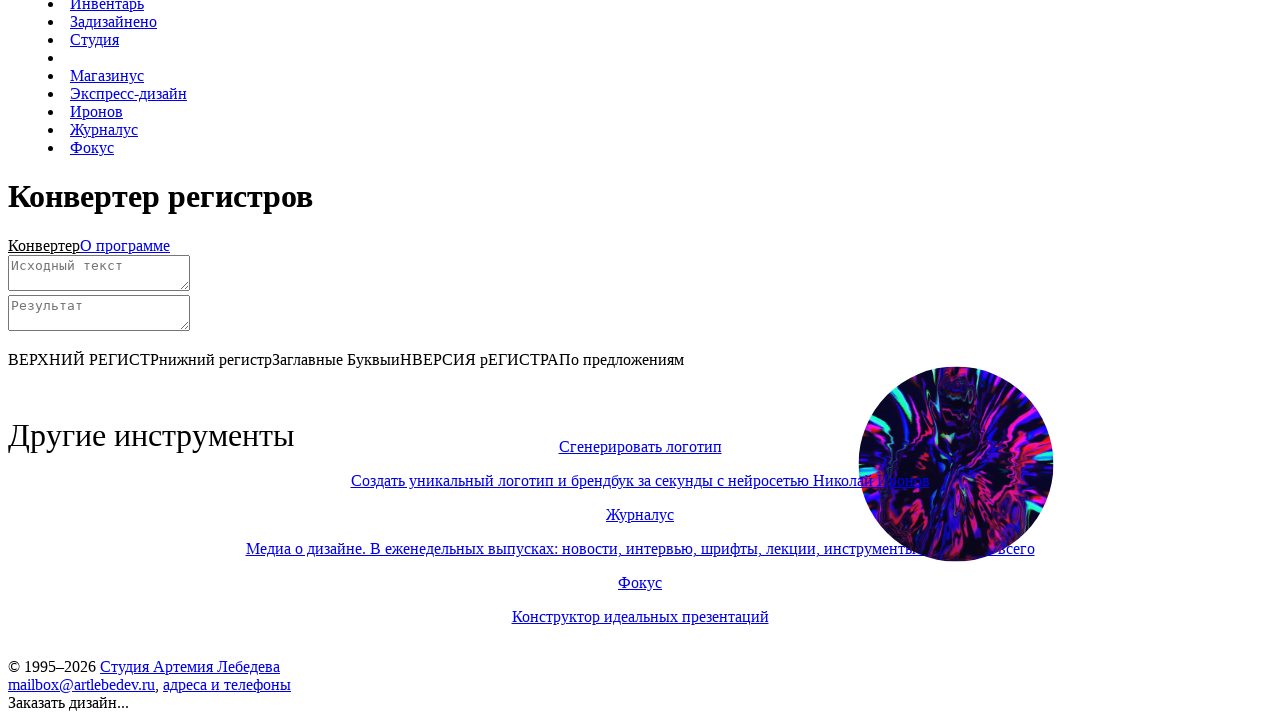

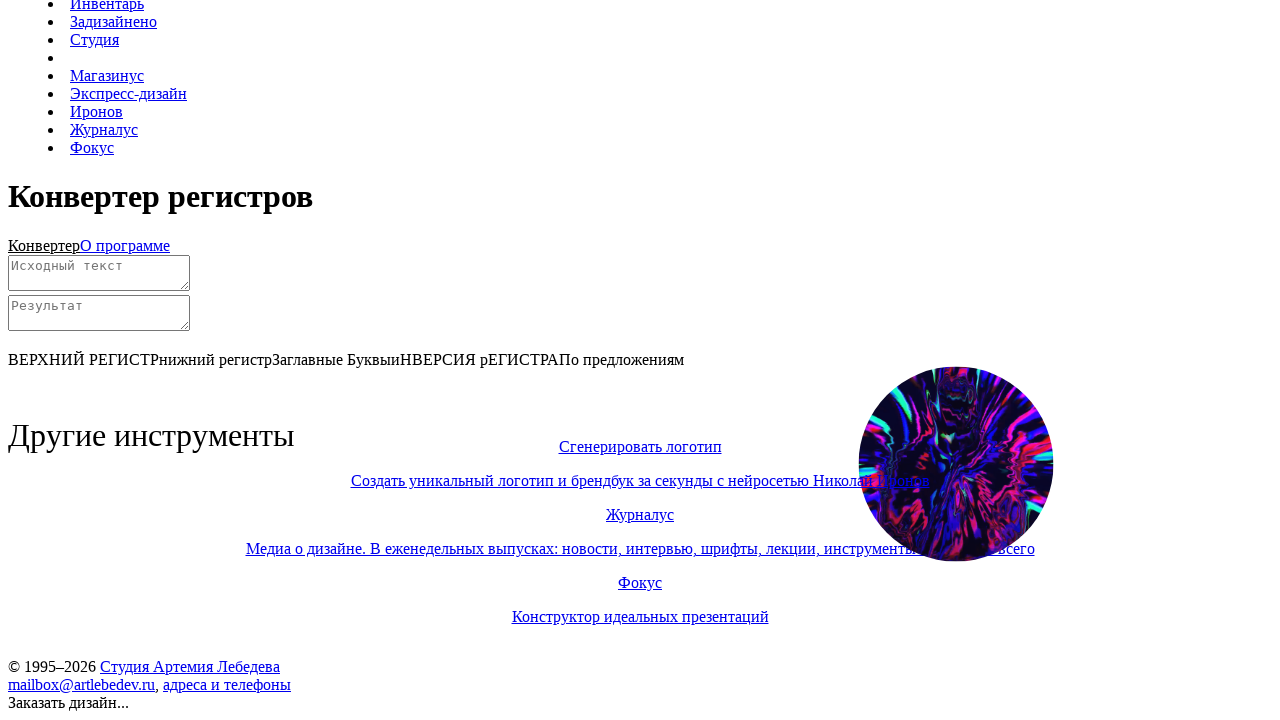